Tests alert handling functionality by triggering an alert and accepting it

Starting URL: https://demo.automationtesting.in/Alerts.html

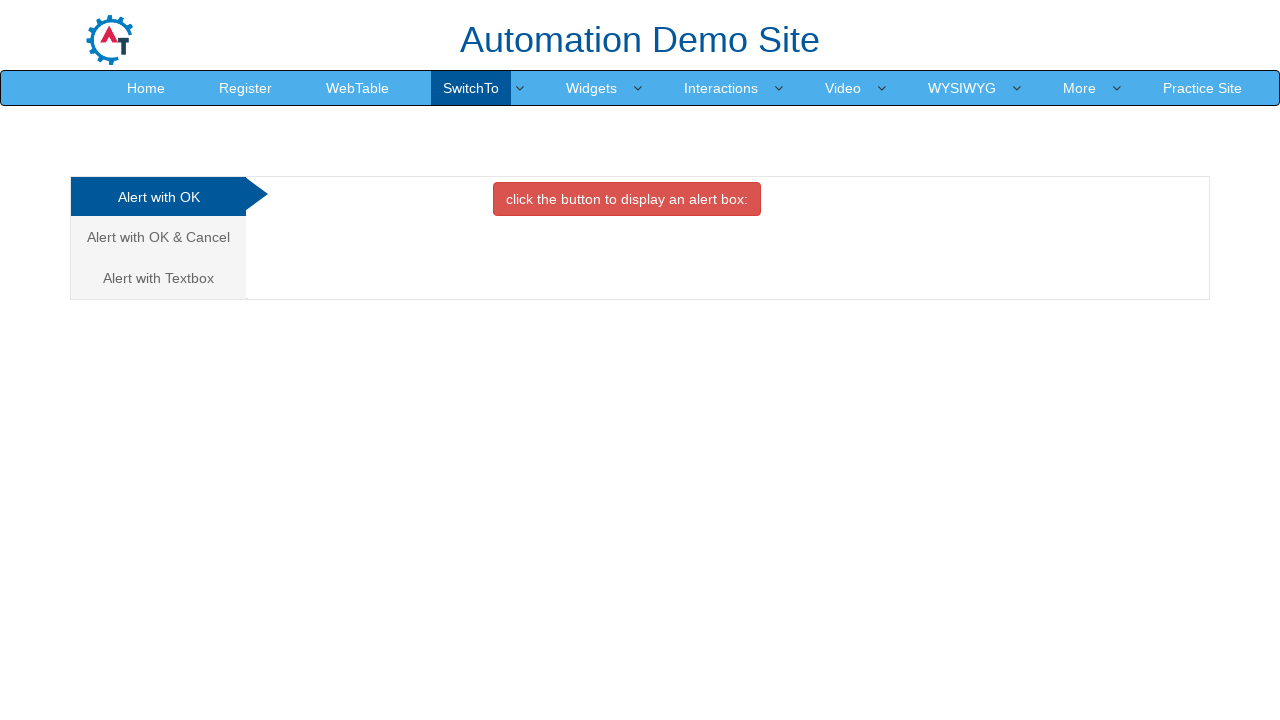

Clicked on the 'Alert with OK' tab at (158, 197) on xpath=/html/body/div[1]/div/div/div/div[1]/ul/li[1]/a
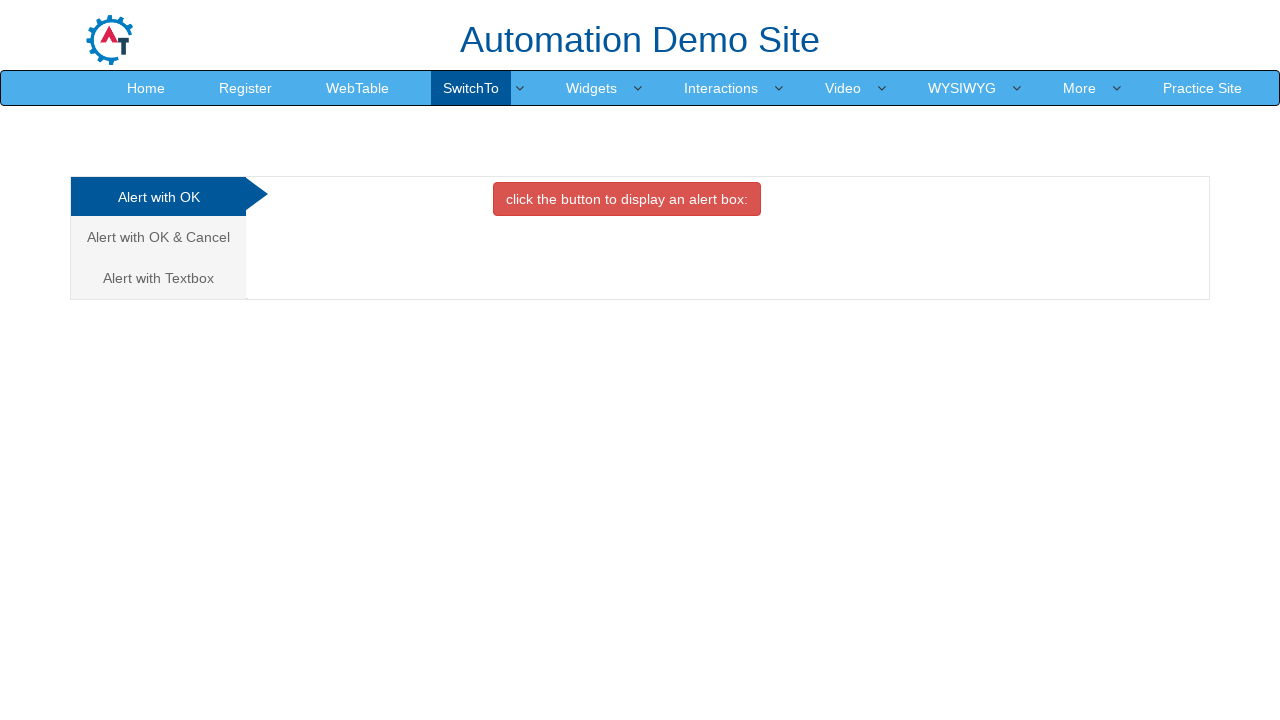

Clicked button to trigger alert at (627, 199) on xpath=/html/body/div[1]/div/div/div/div[2]/div[1]/button
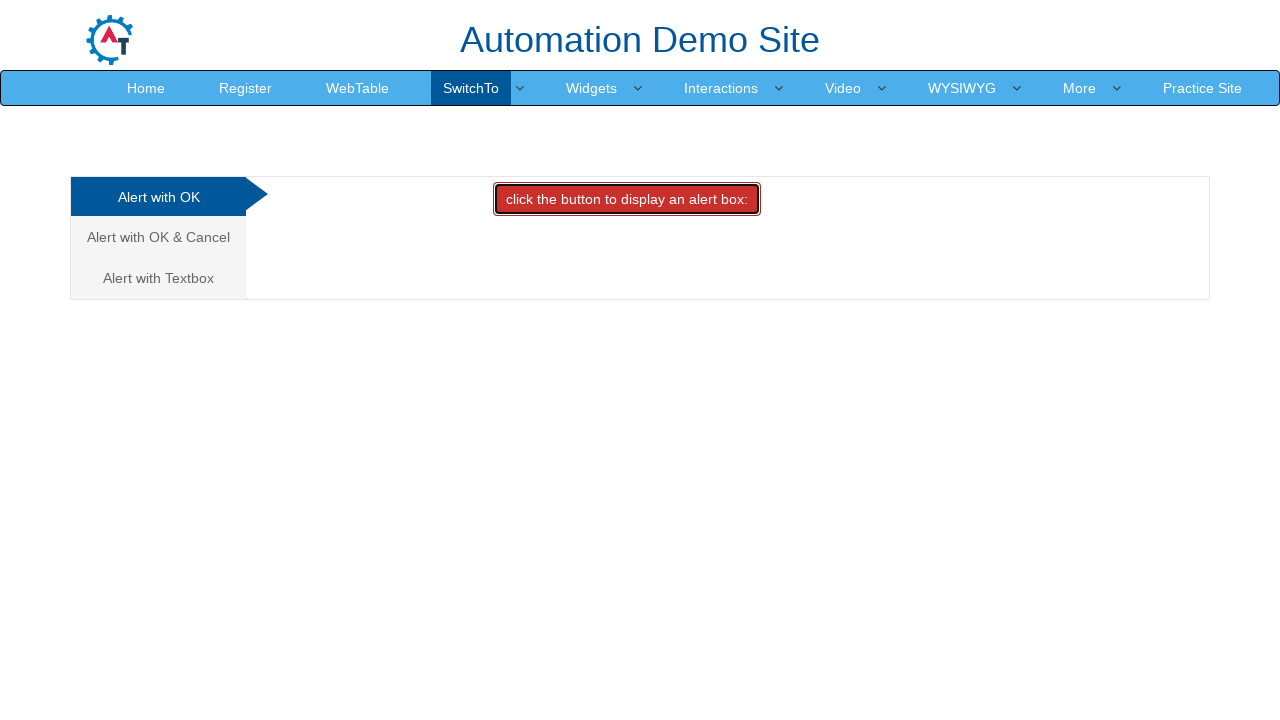

Set up dialog handler to accept alert
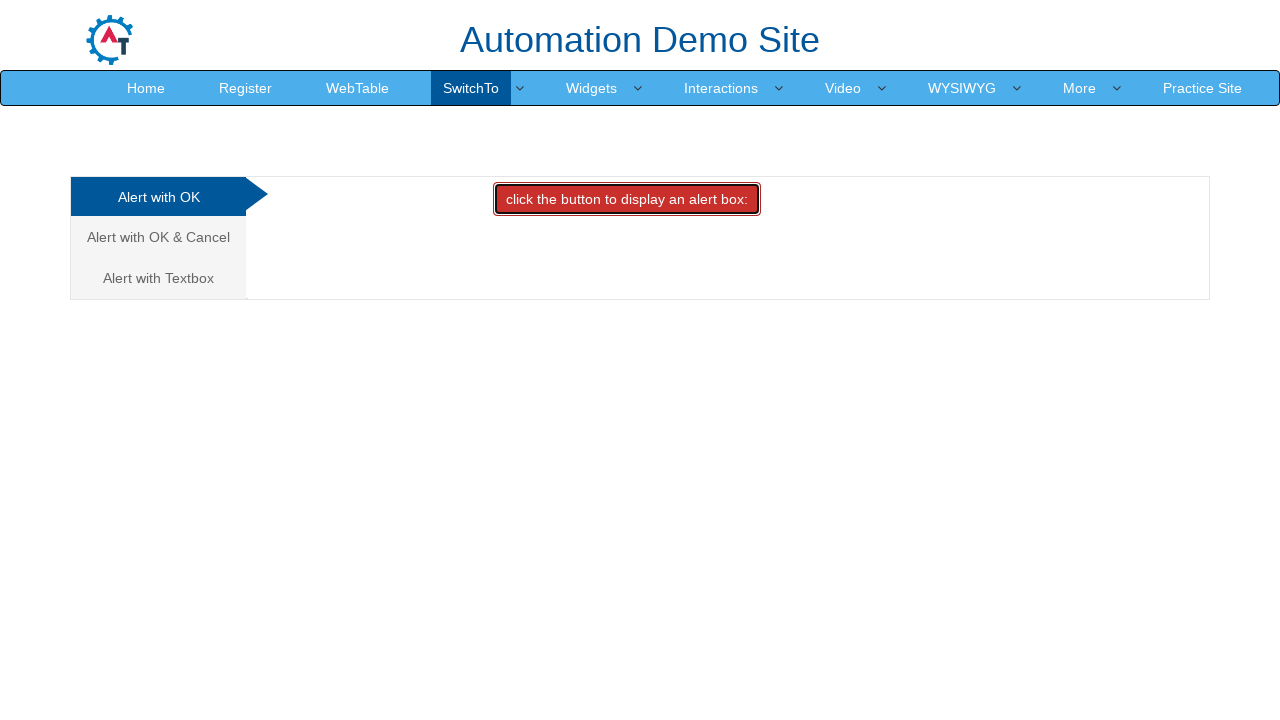

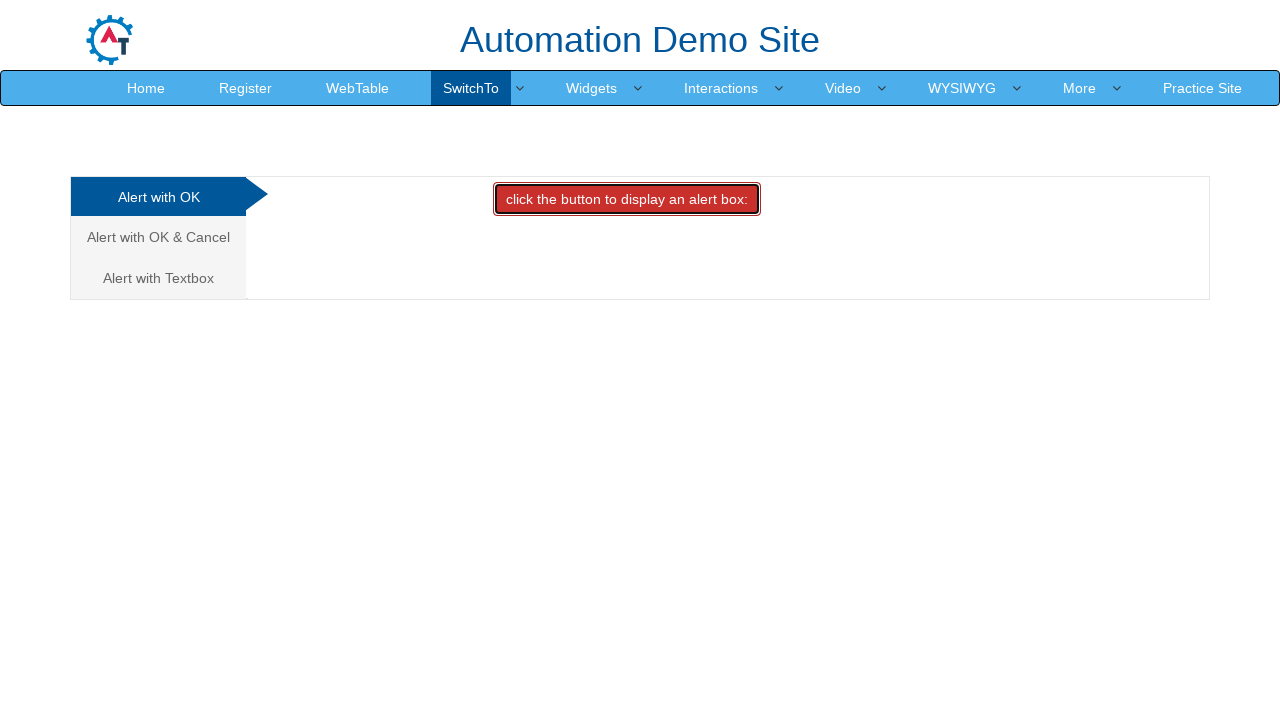